Tests dropdown selection functionality on a flight booking demo site by selecting "Boston" as the departure city and "London" as the destination city from dropdown menus.

Starting URL: https://blazedemo.com/

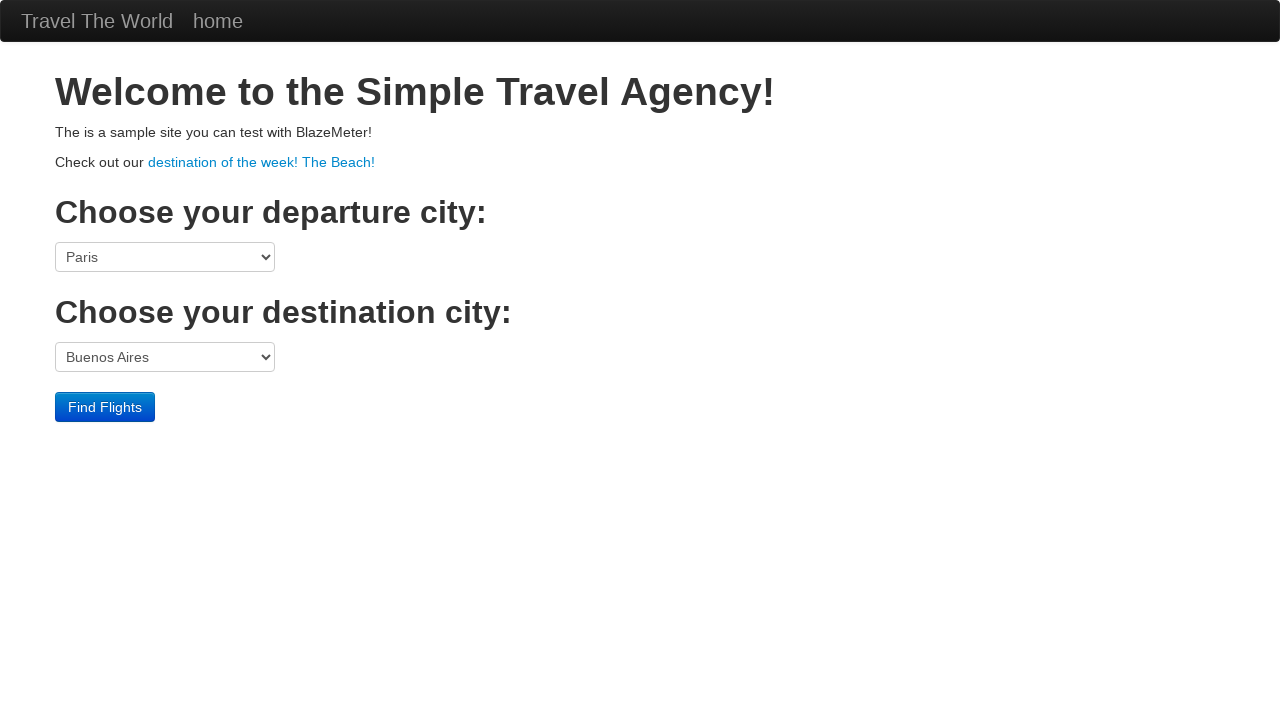

Selected 'Boston' from departure city dropdown on select[name='fromPort']
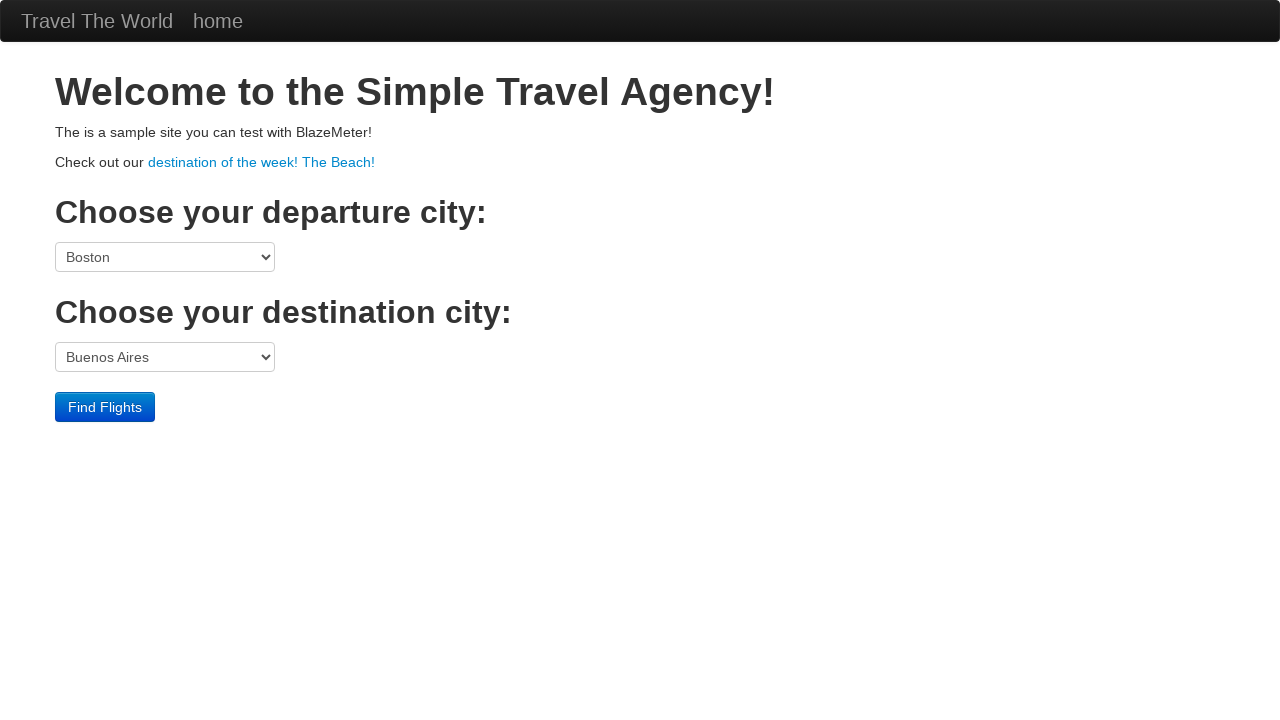

Selected 'London' from destination city dropdown on select[name='toPort']
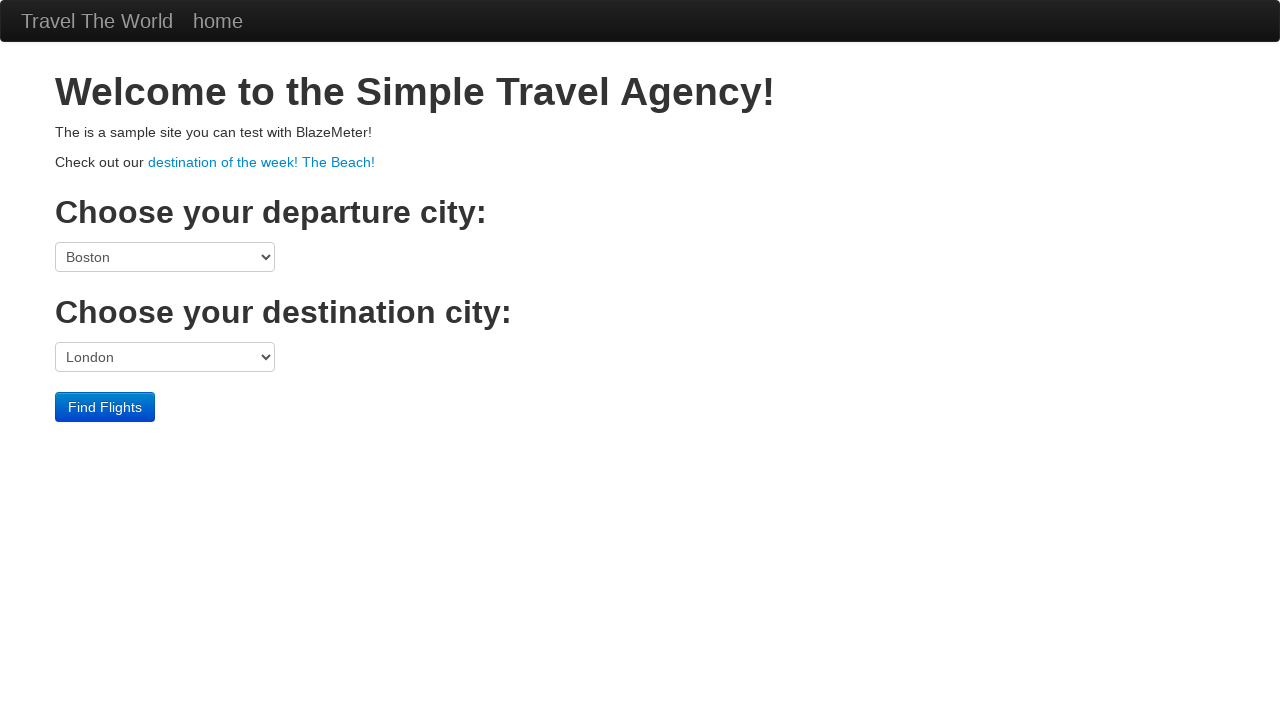

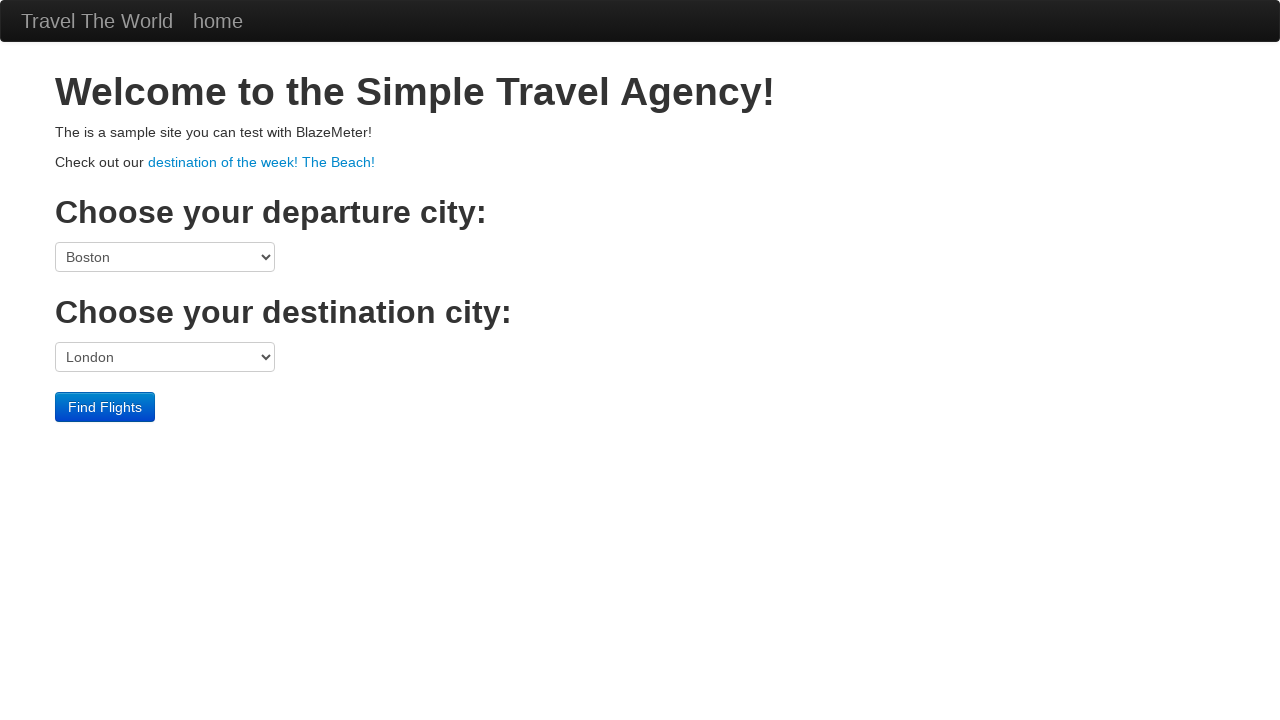